Tests the date picker functionality by clearing the existing date input and entering a new date that is 10 days in the future from the current date.

Starting URL: https://demoqa.com/date-picker

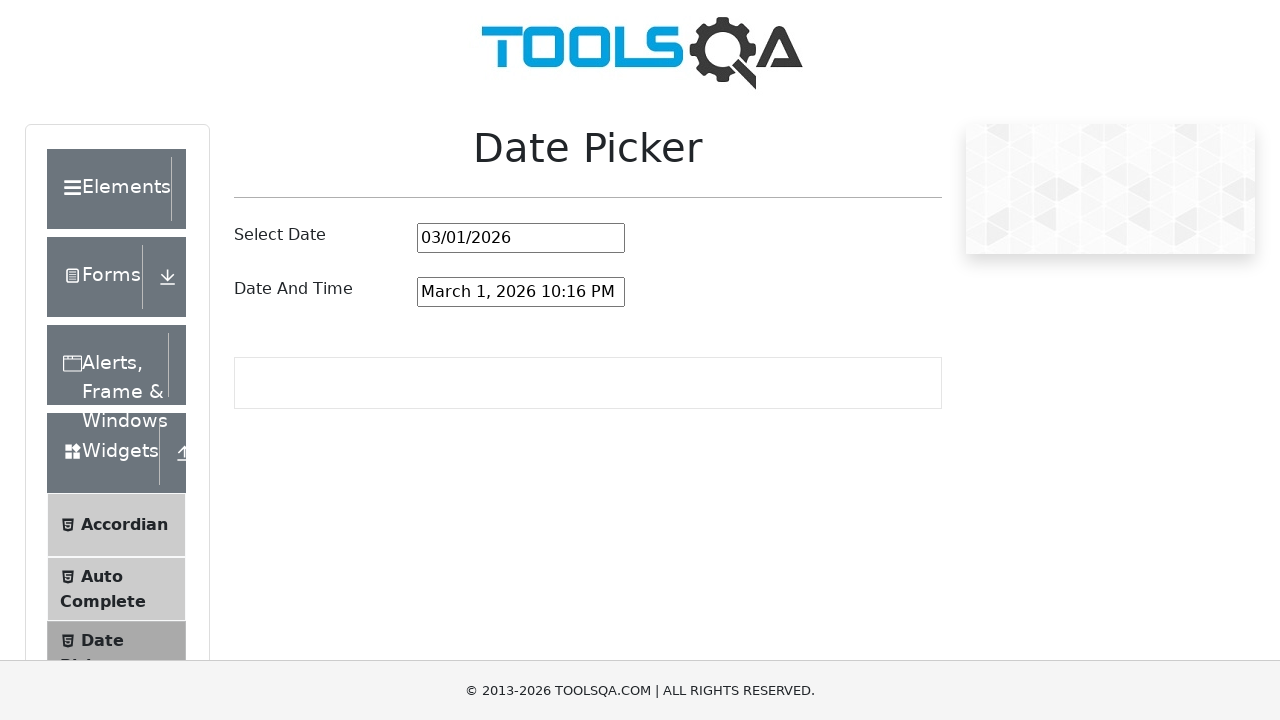

Date picker input field is visible
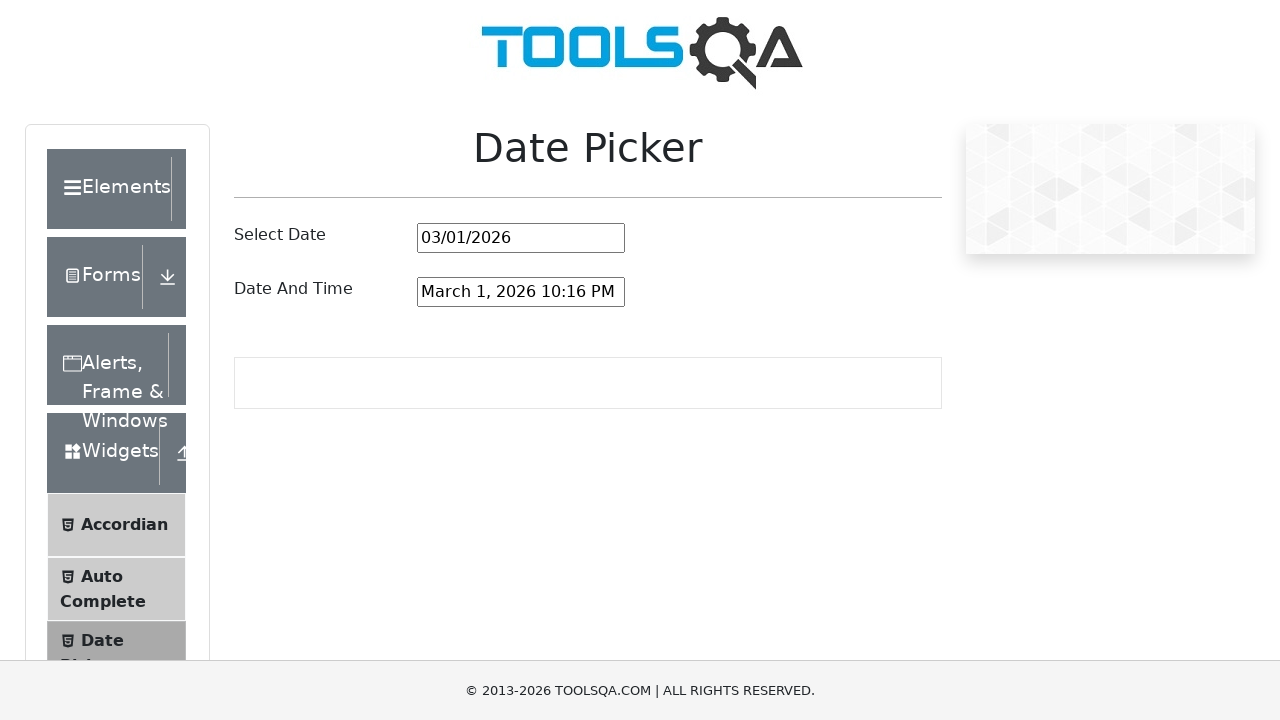

Located the date picker input element
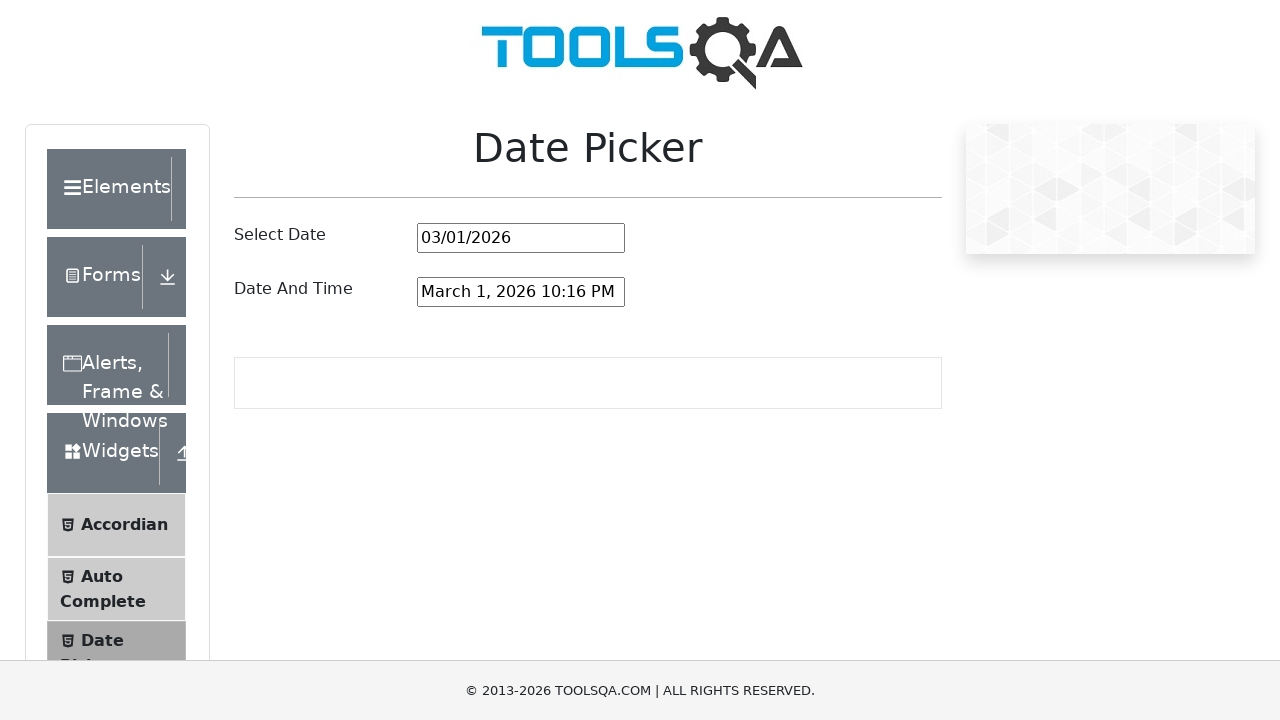

Cleared existing date input by pressing backspace 10 times on #datePickerMonthYearInput
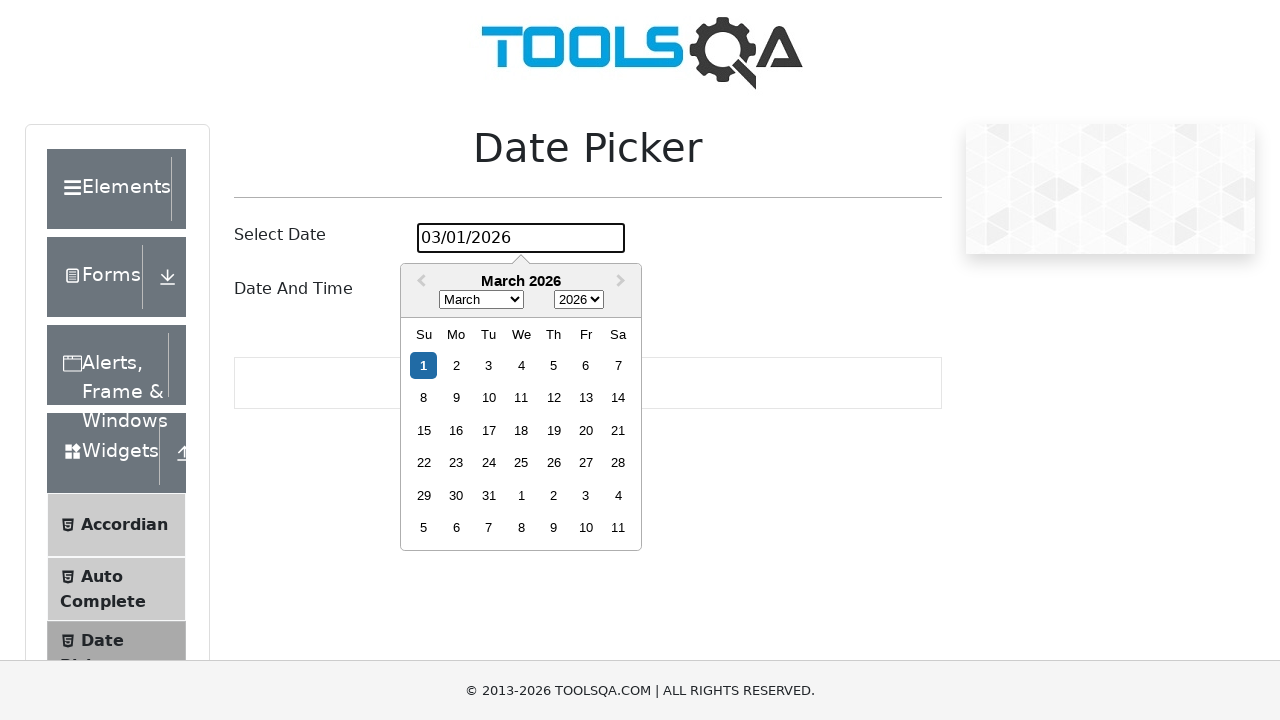

Calculated future date: 10 days from now
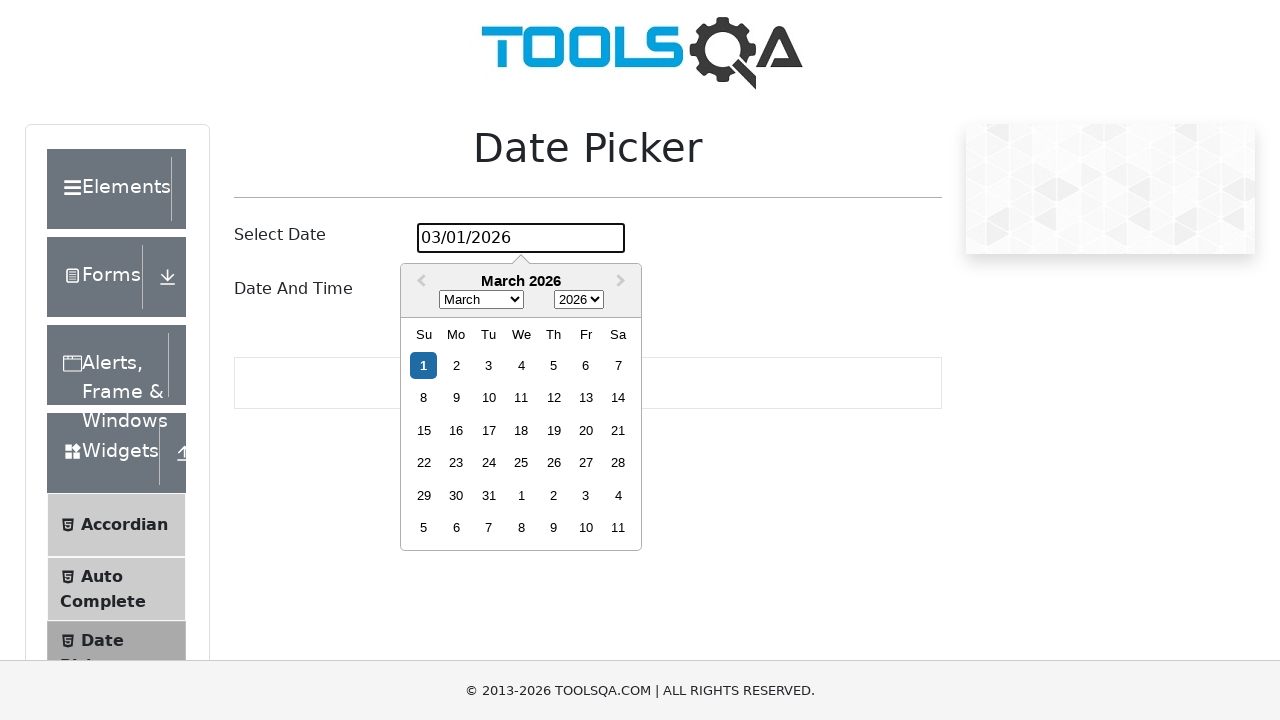

Formatted future date as 03/11/2026
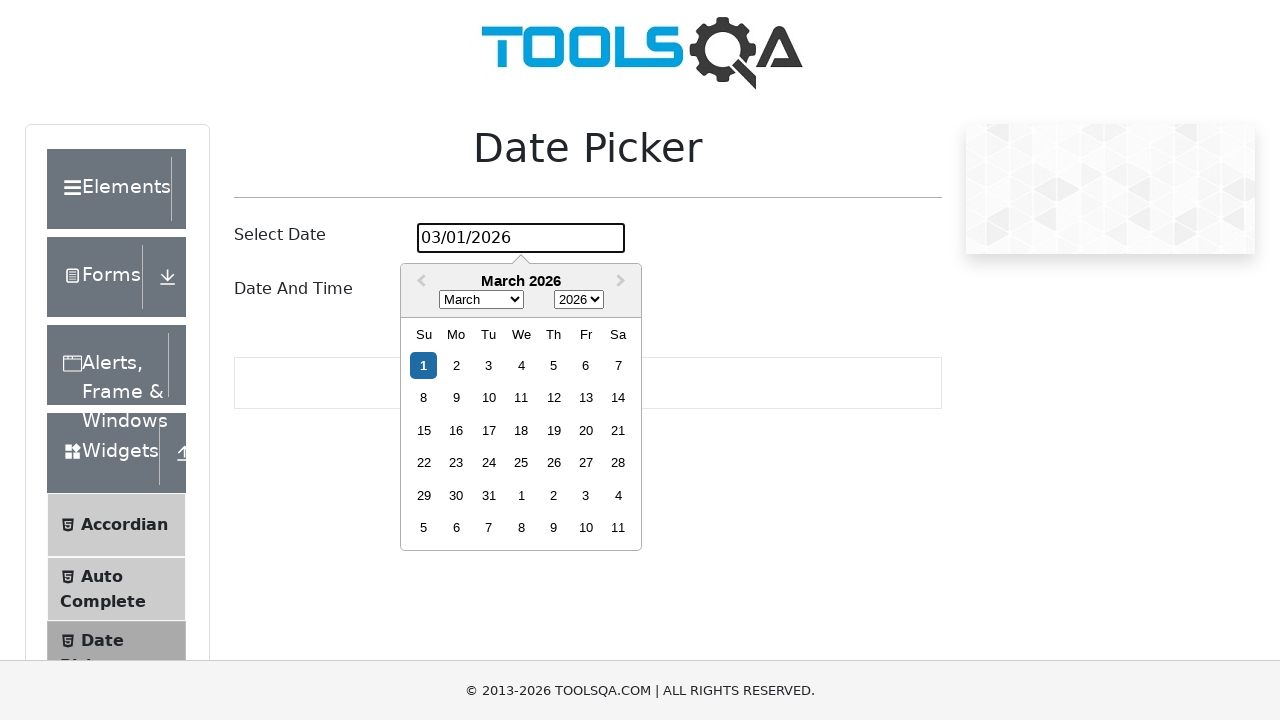

Entered new date 03/11/2026 into the date picker field on #datePickerMonthYearInput
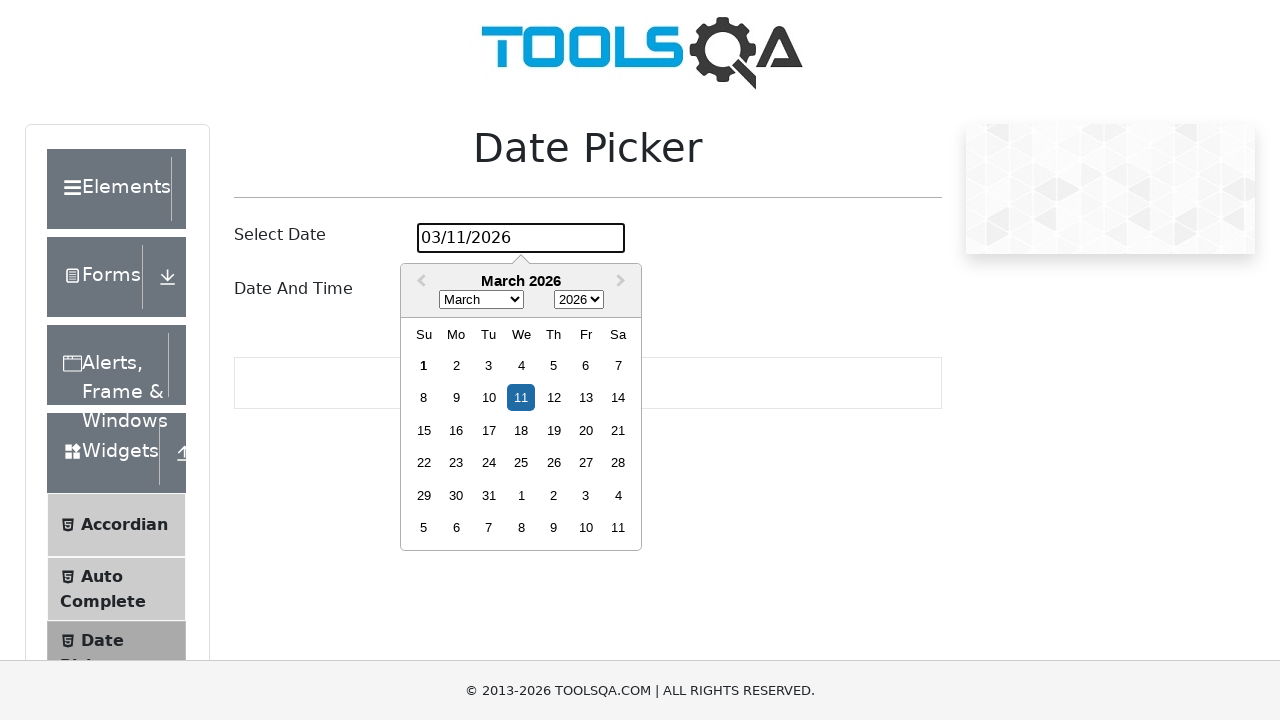

Waited 500ms for date picker to process input
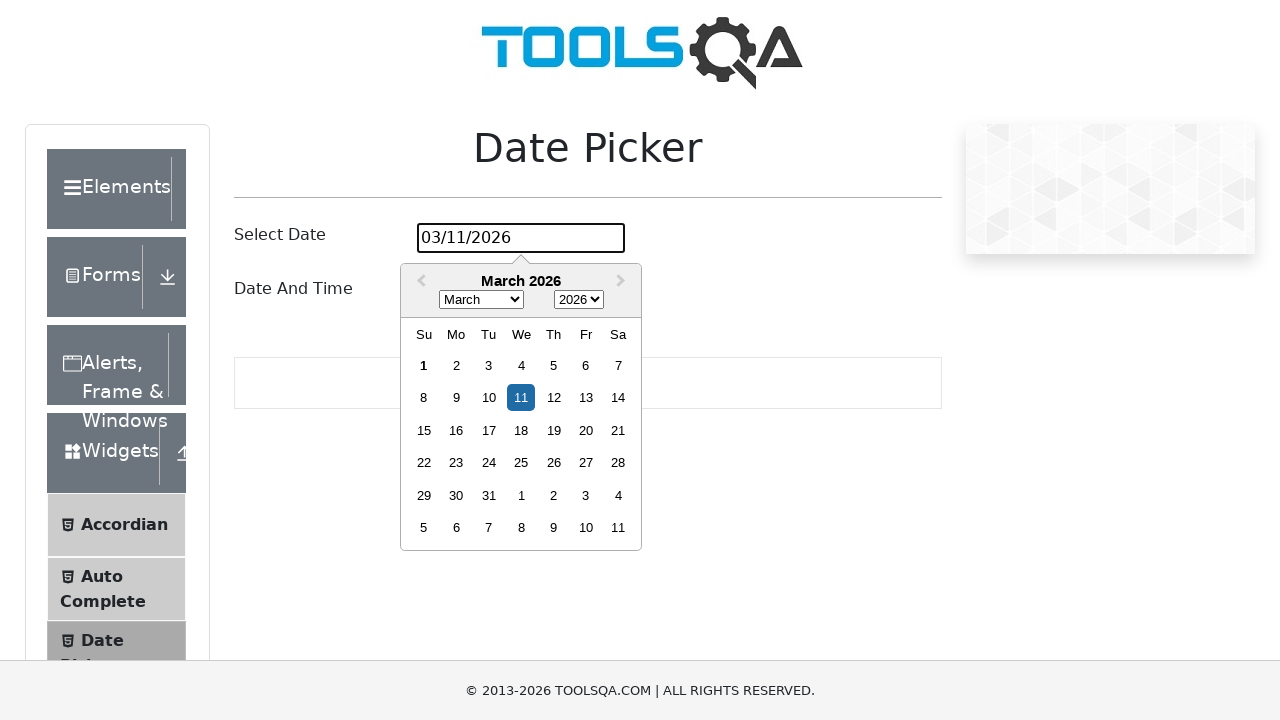

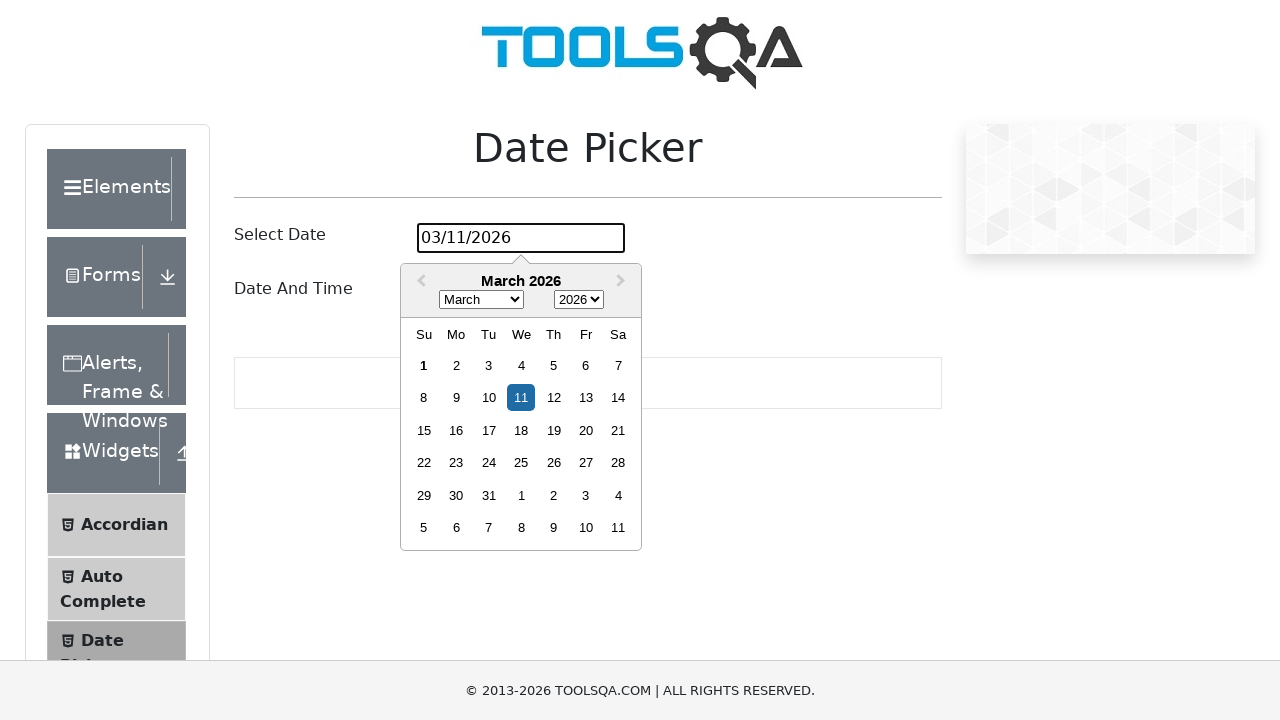